Navigates to SpiceJet website and captures a screenshot of the homepage

Starting URL: https://www.spicejet.com/

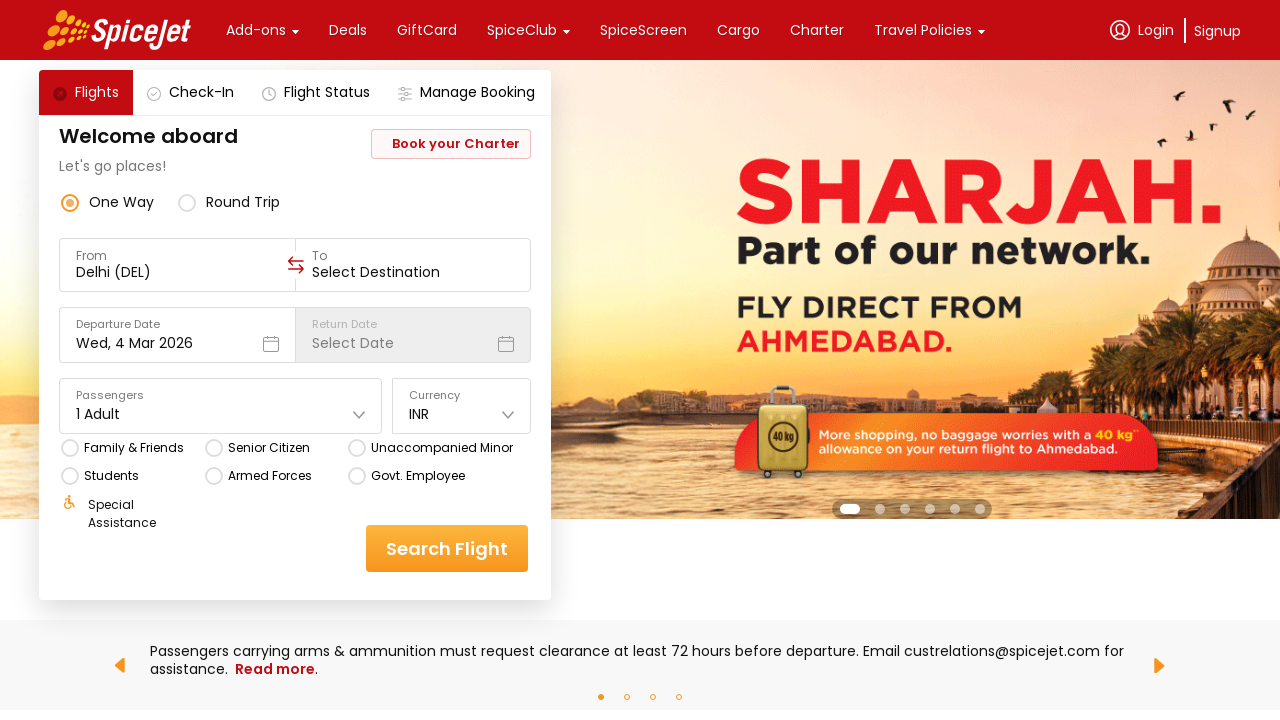

Waited 1 second for page to load
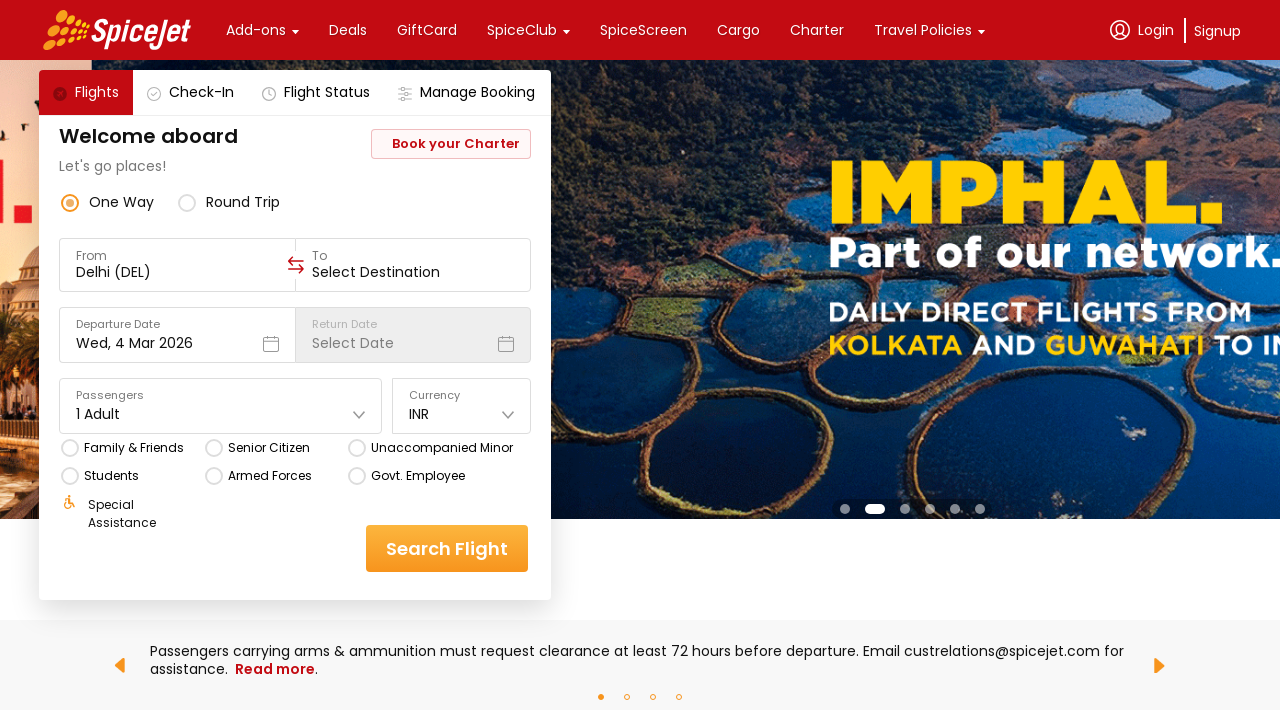

Captured screenshot of SpiceJet homepage
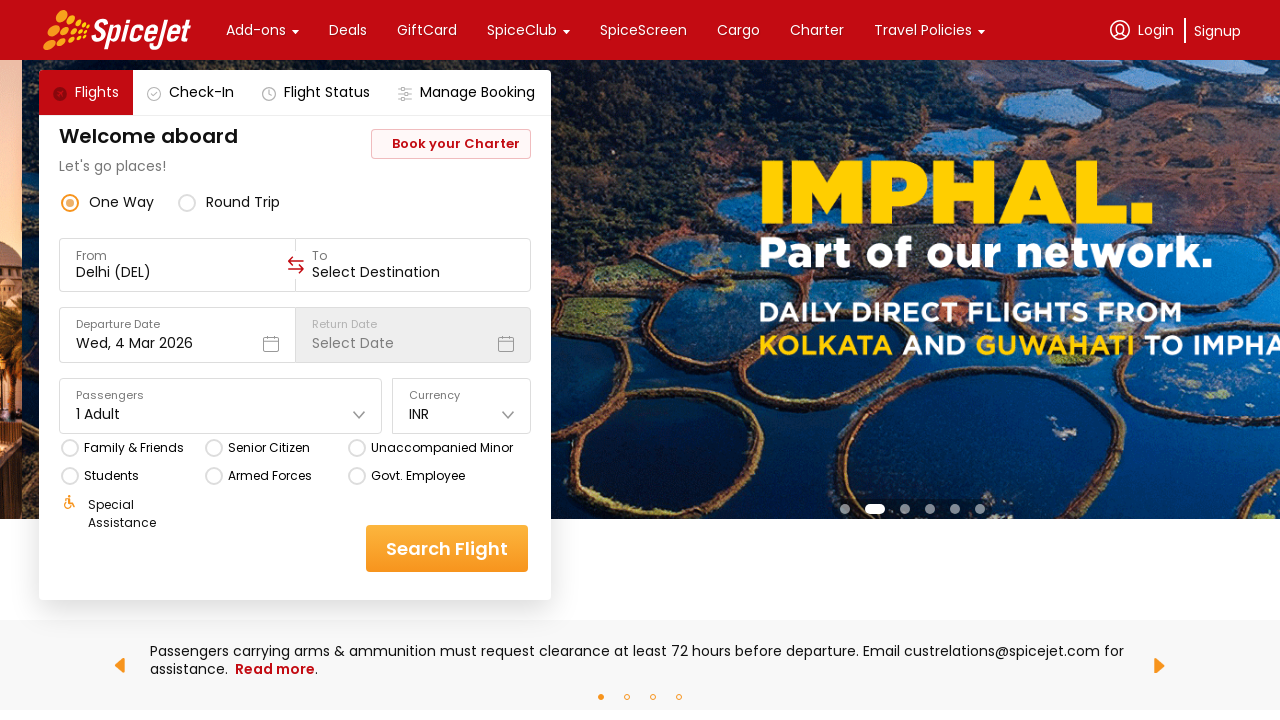

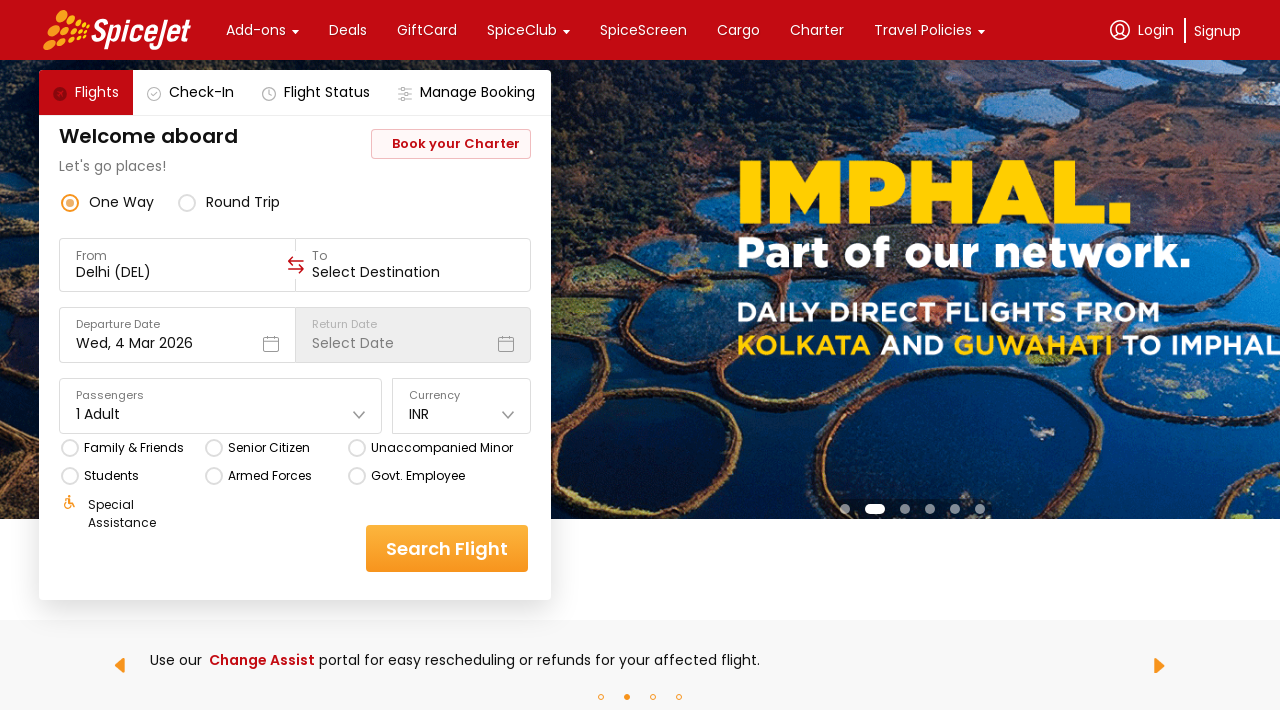